Tests autosuggest dropdown functionality by typing a partial country name and selecting a matching option from the suggestions list

Starting URL: https://rahulshettyacademy.com/dropdownsPractise/

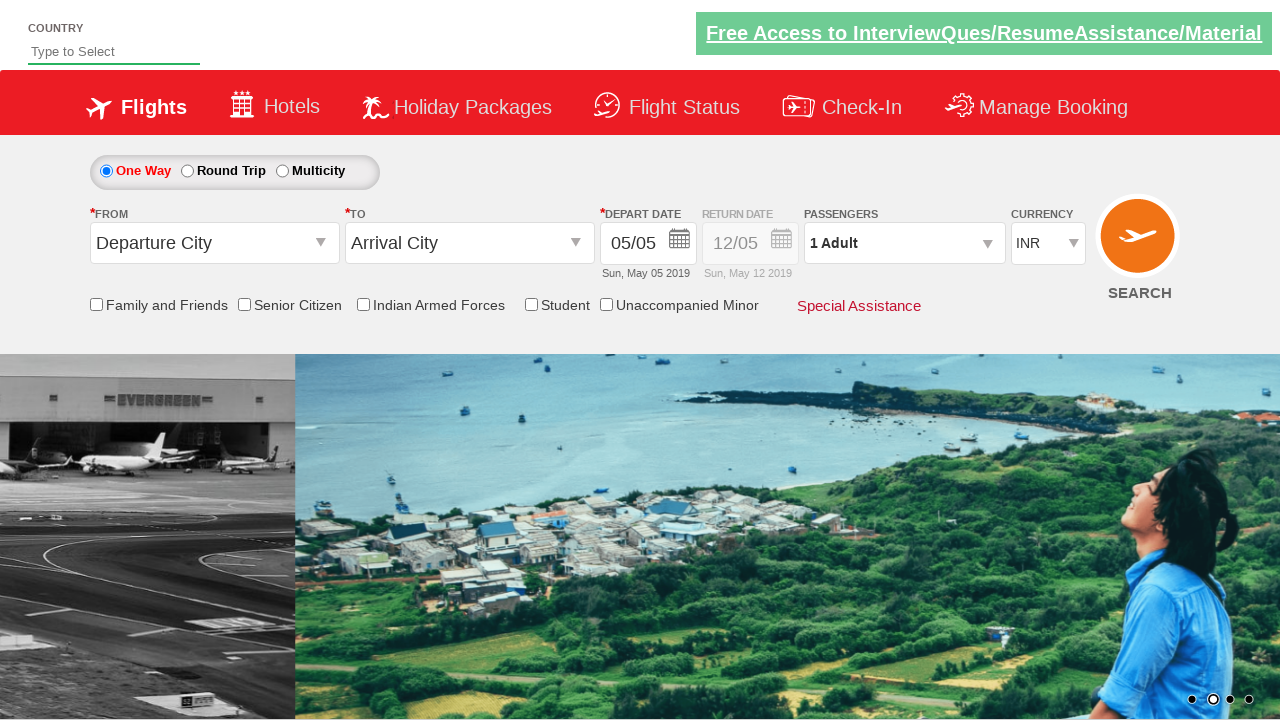

Typed 'ind' in autosuggest field to trigger dropdown on #autosuggest
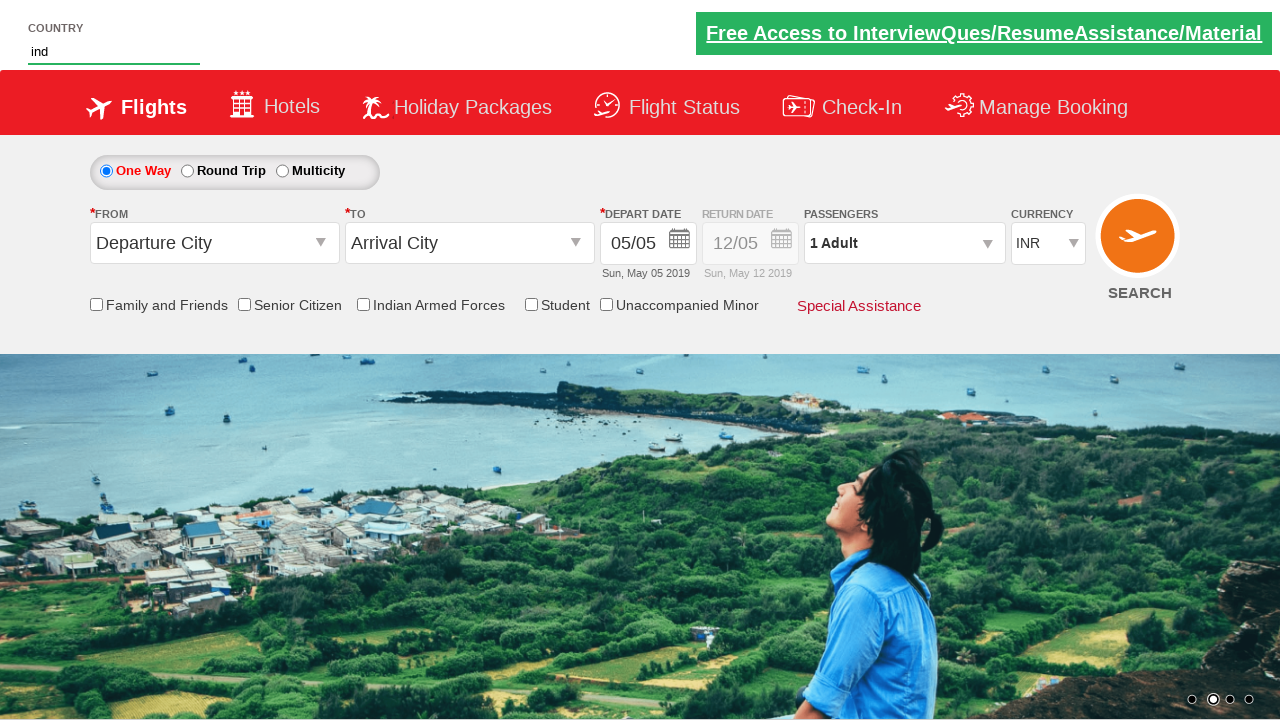

Autosuggest dropdown appeared with matching suggestions
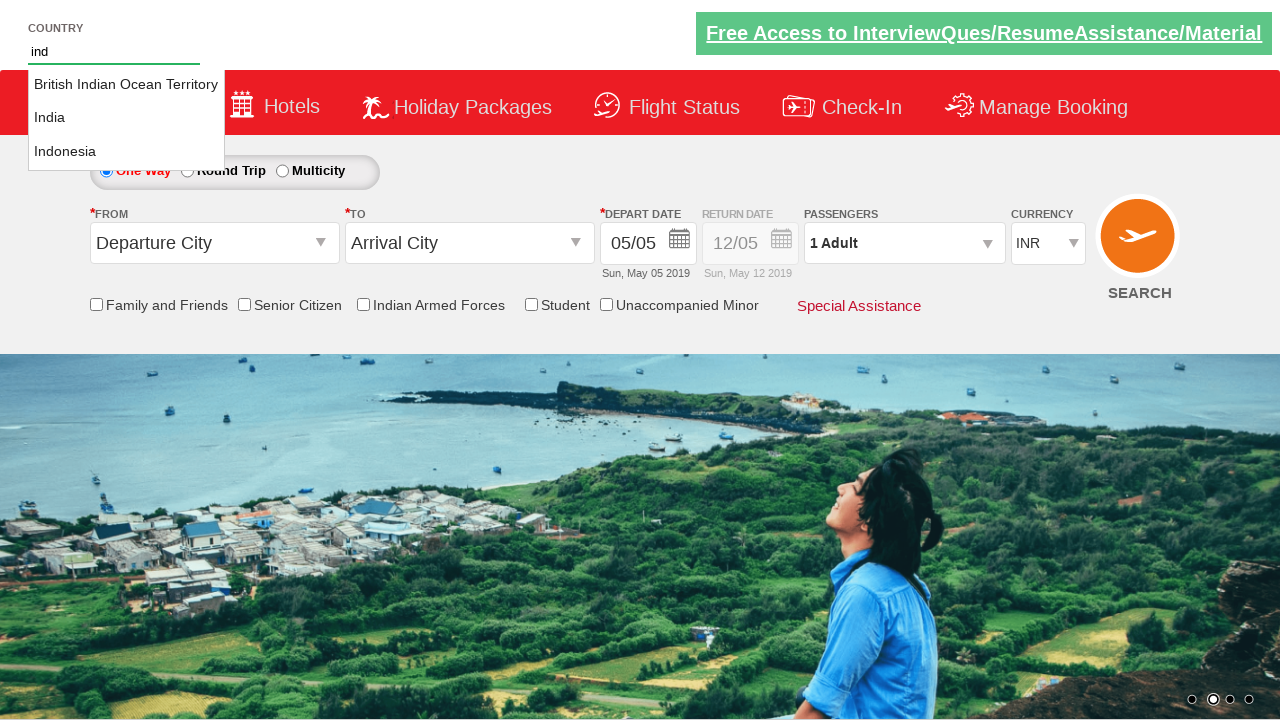

Selected 'India' from the autosuggest dropdown at (126, 118) on li.ui-menu-item a:text-is('India')
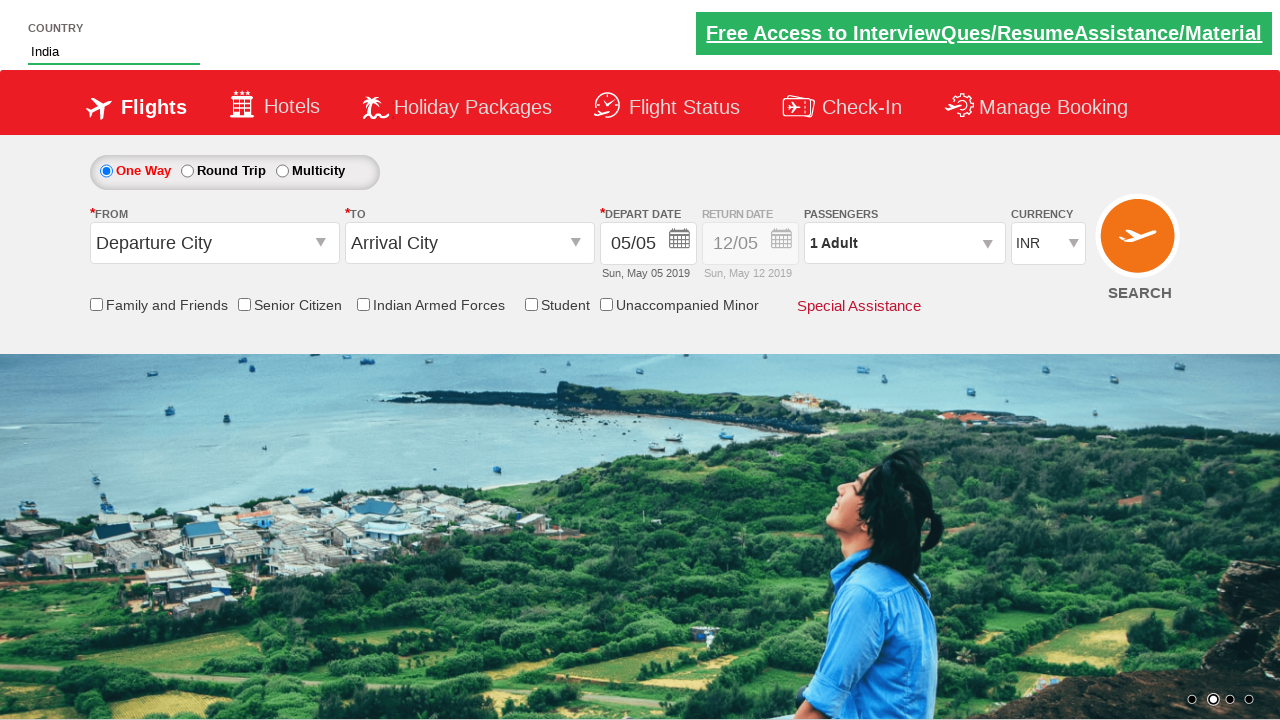

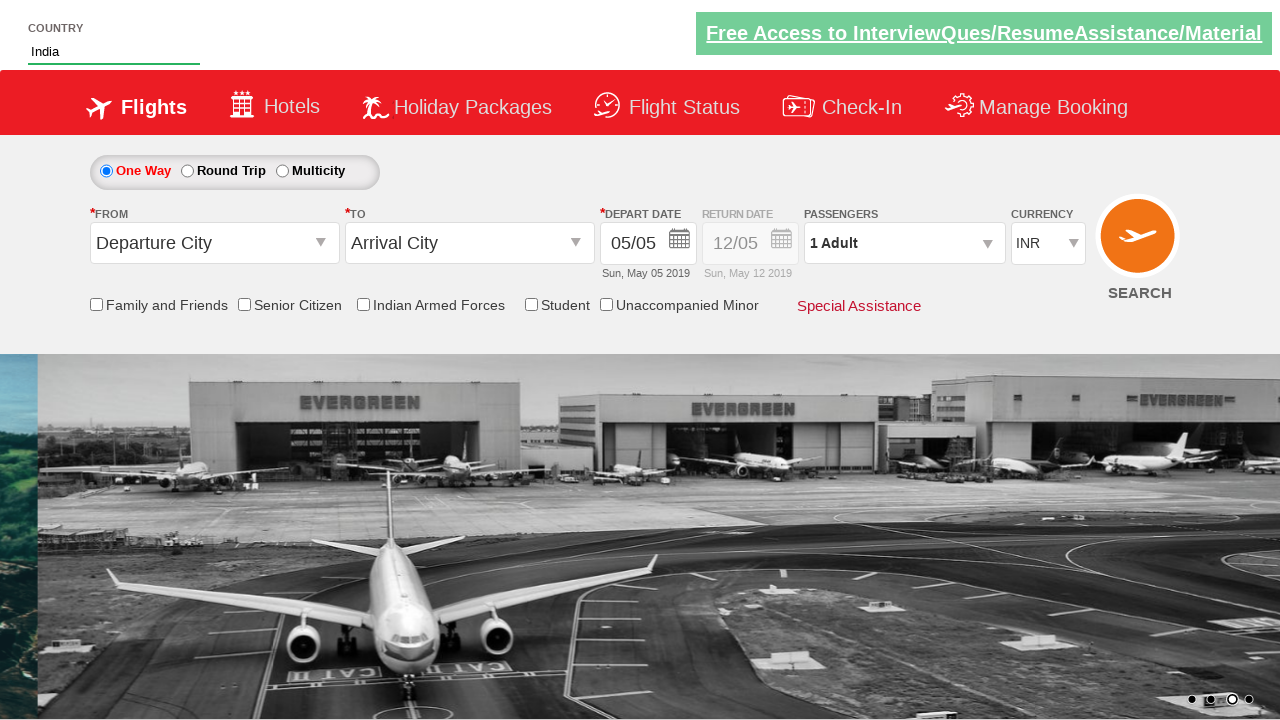